Tests JavaScript alert handling by clicking the JS Alert button, accepting the alert, and verifying the success message is displayed.

Starting URL: http://practice.cydeo.com/javascript_alerts

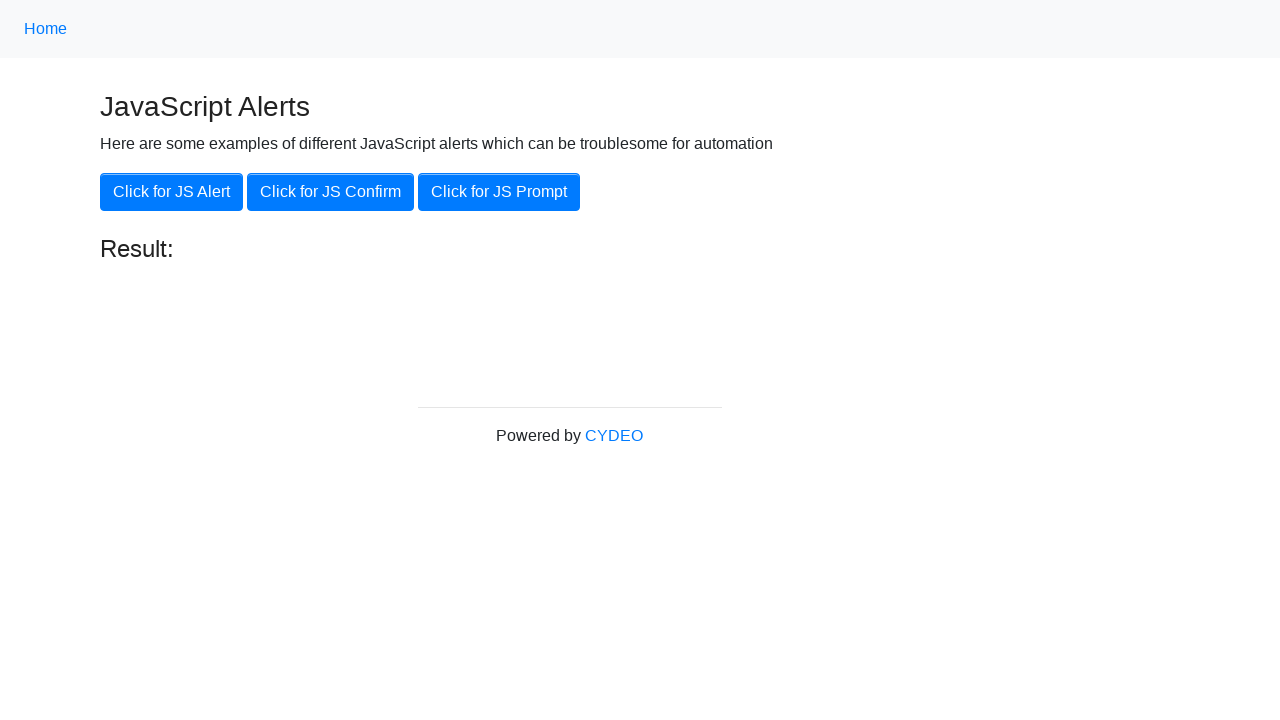

Clicked the JS Alert button at (172, 192) on xpath=//button[contains(.,'JS Alert')]
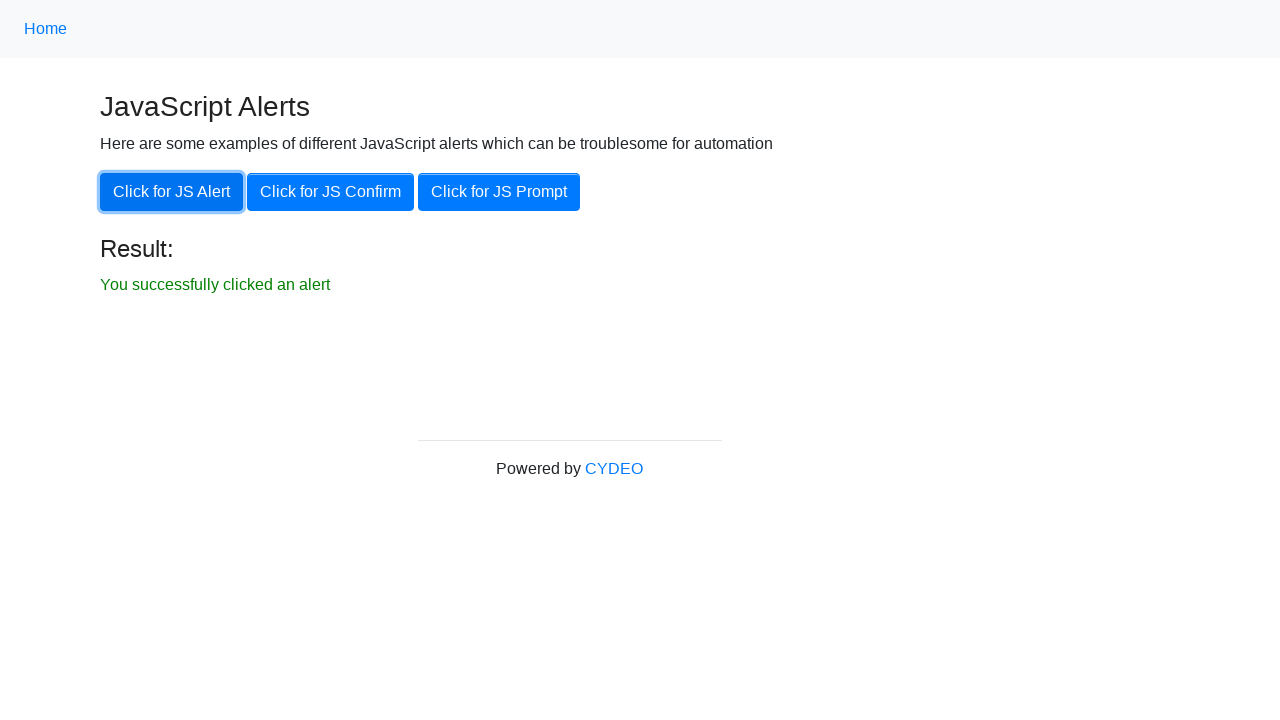

Set up dialog handler to accept alerts
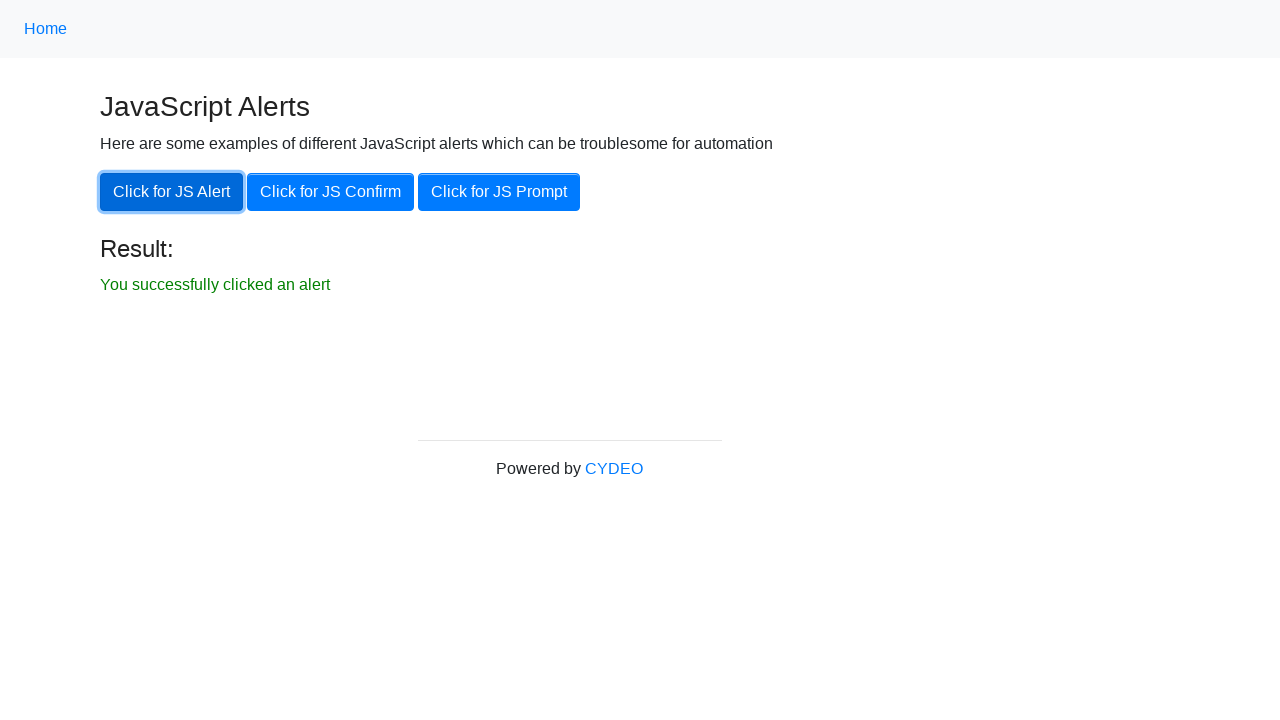

Clicked the JS Alert button again to trigger alert with handler at (172, 192) on xpath=//button[contains(.,'JS Alert')]
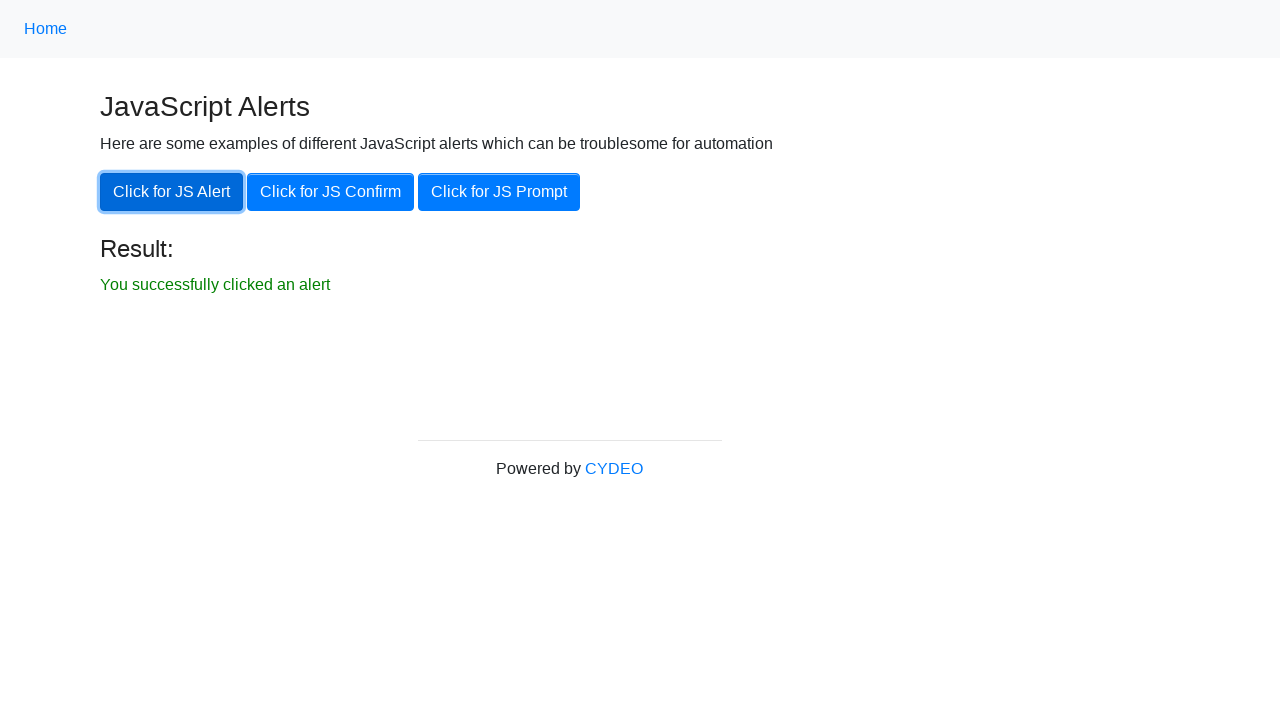

Success message element loaded and is visible
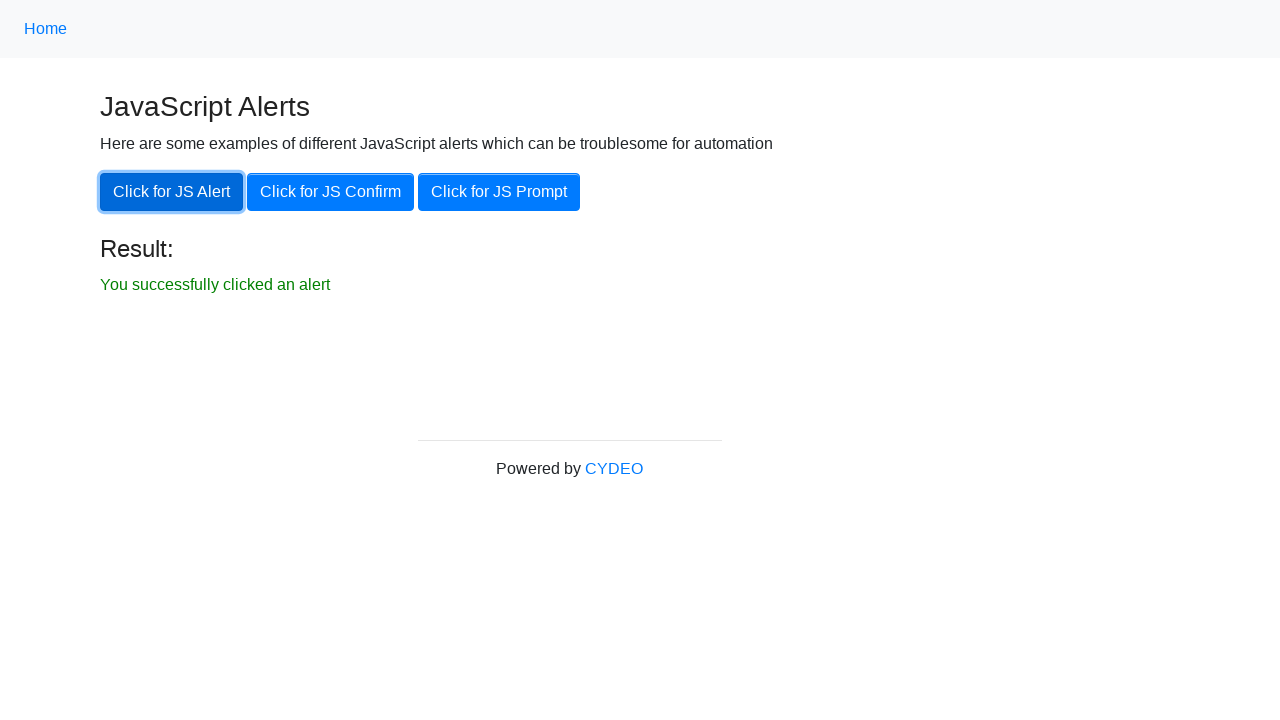

Verified success message displays 'You successfully clicked an alert'
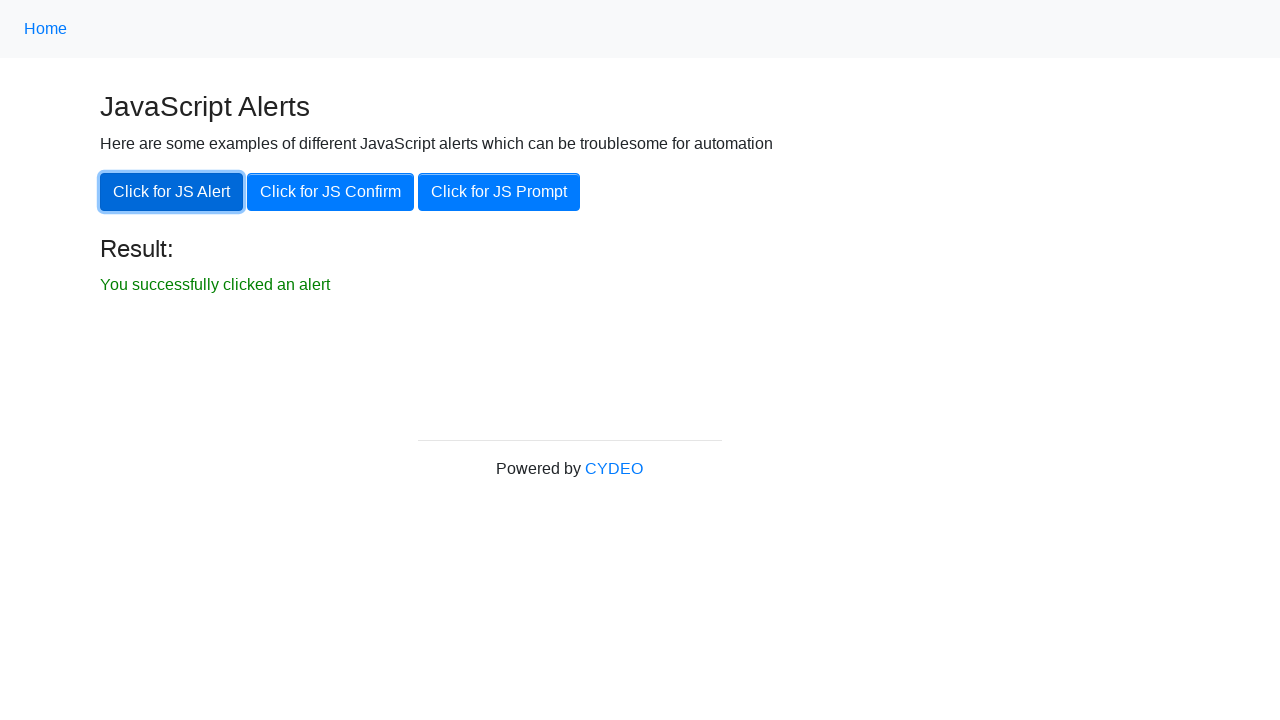

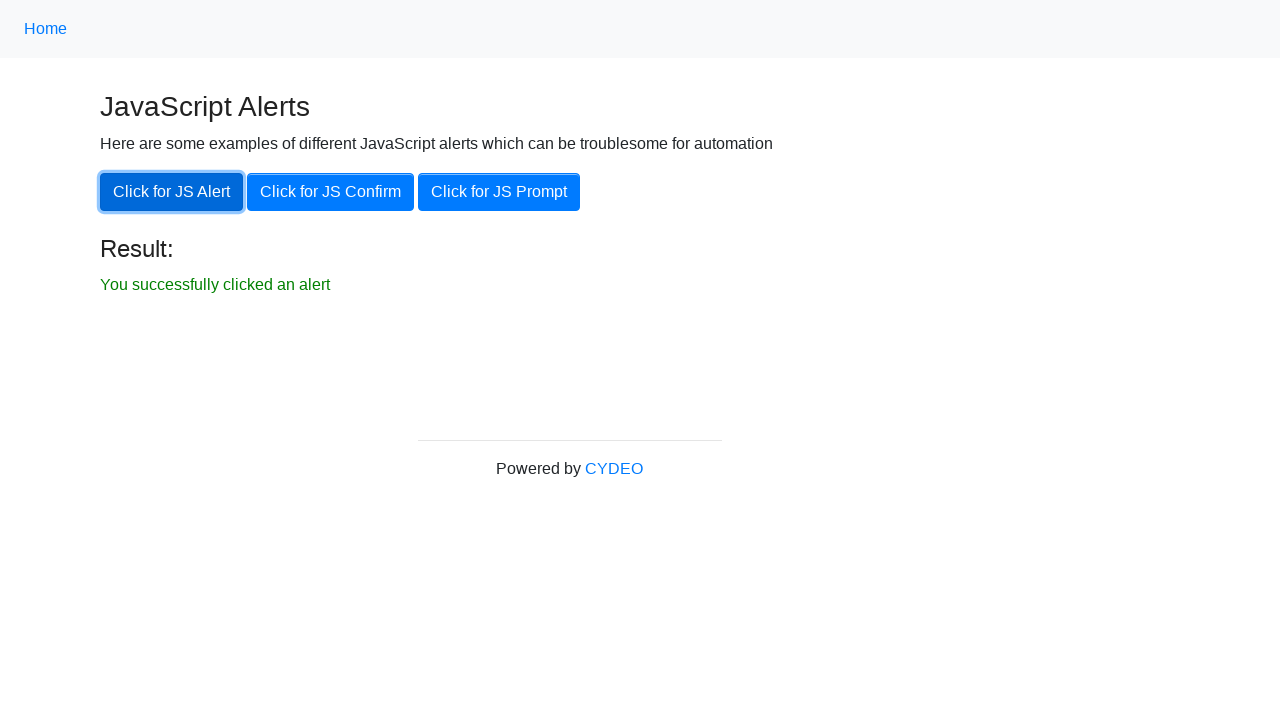